Tests window management by resizing and maximizing the browser window

Starting URL: https://chromedriver.chromium.org/downloads

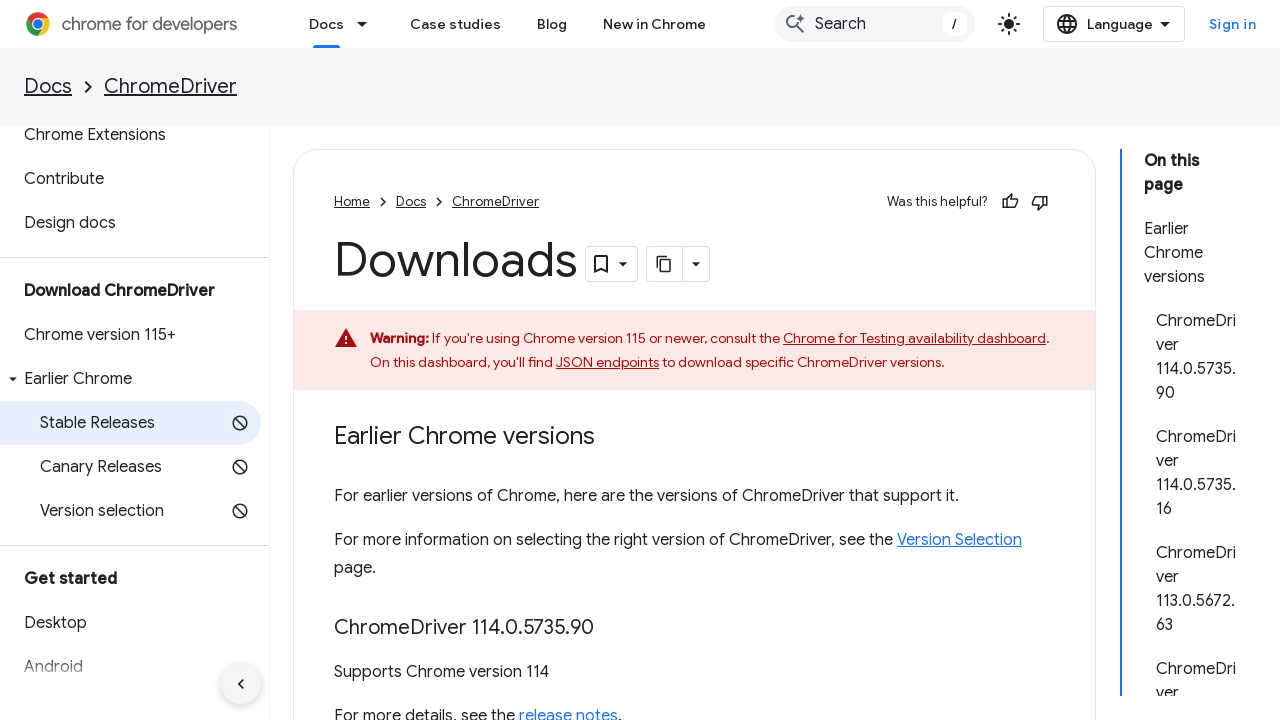

Set viewport size to 1024x768
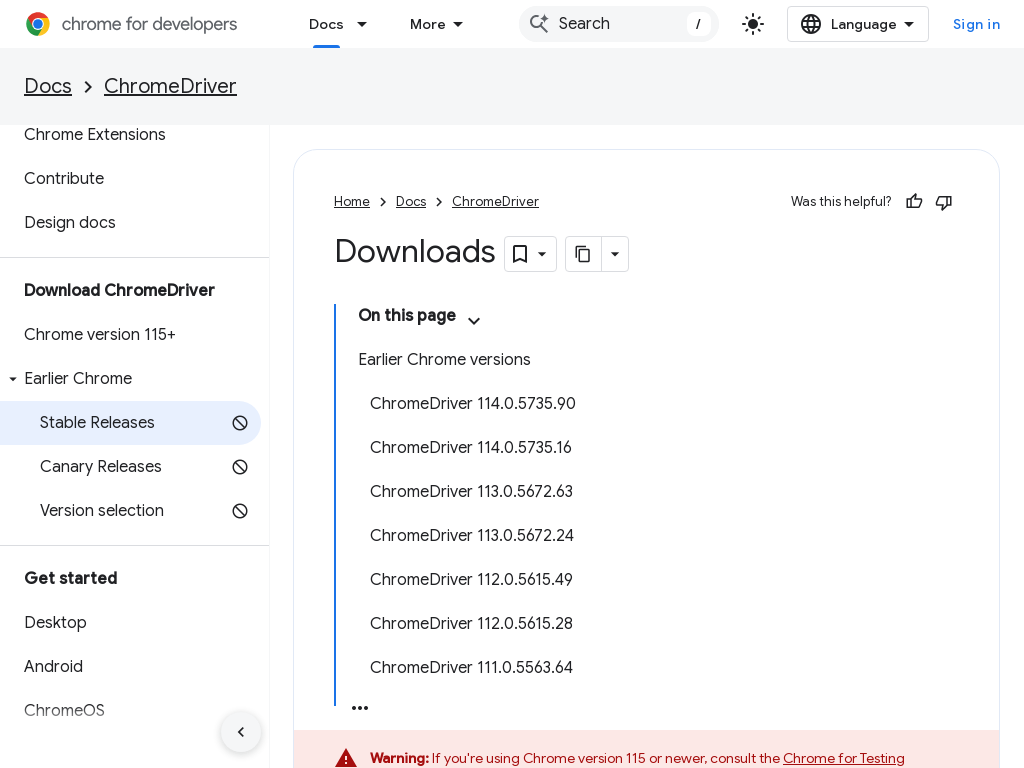

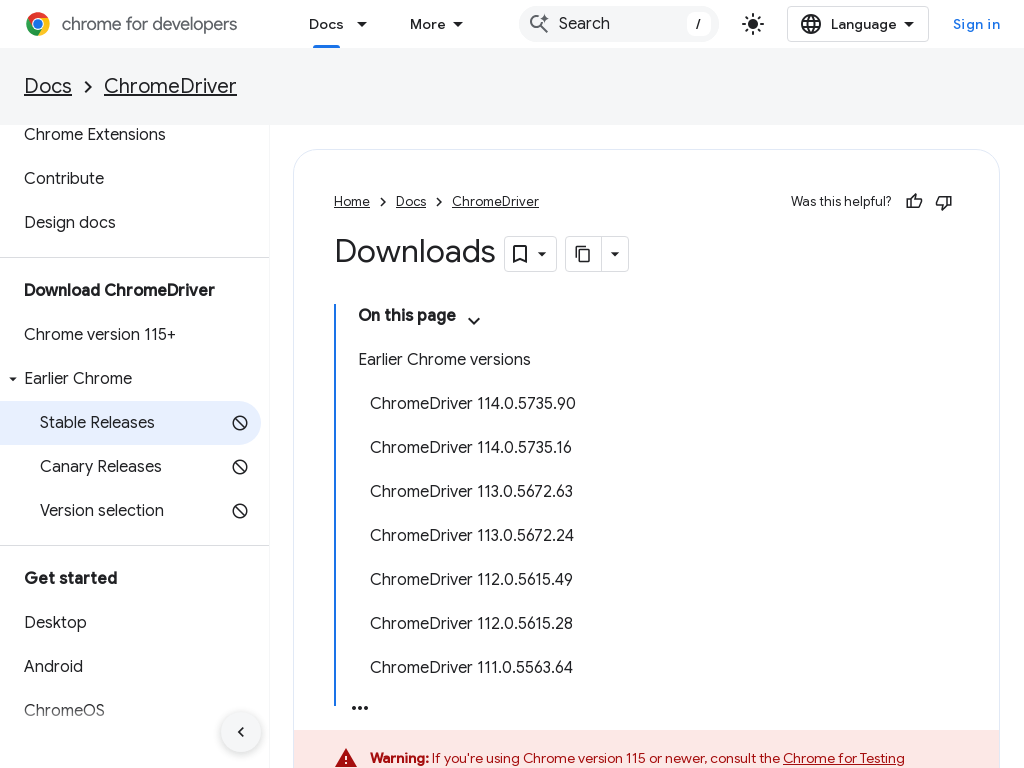